Tests dropdown selection functionality by selecting a country value from the dropdown menu on OrangeHRM trial signup page

Starting URL: https://www.orangehrm.com/orangehrm-30-day-trial/

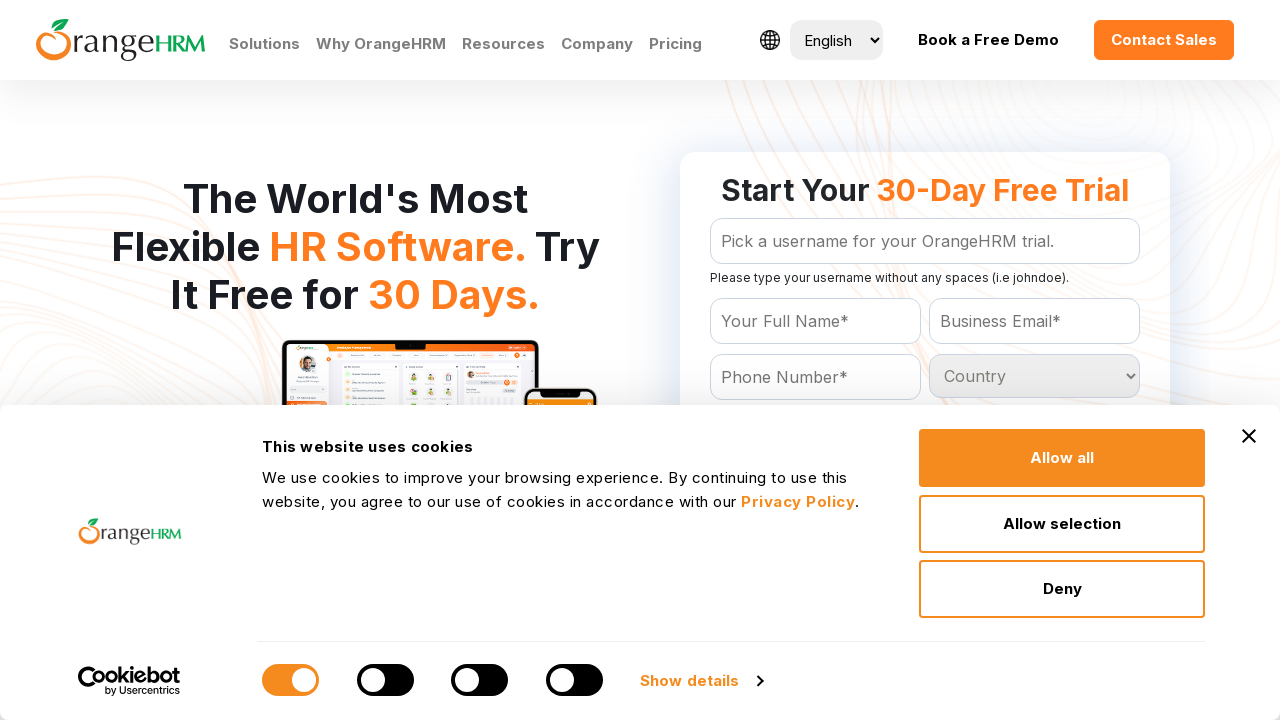

Navigated to OrangeHRM 30-day trial signup page
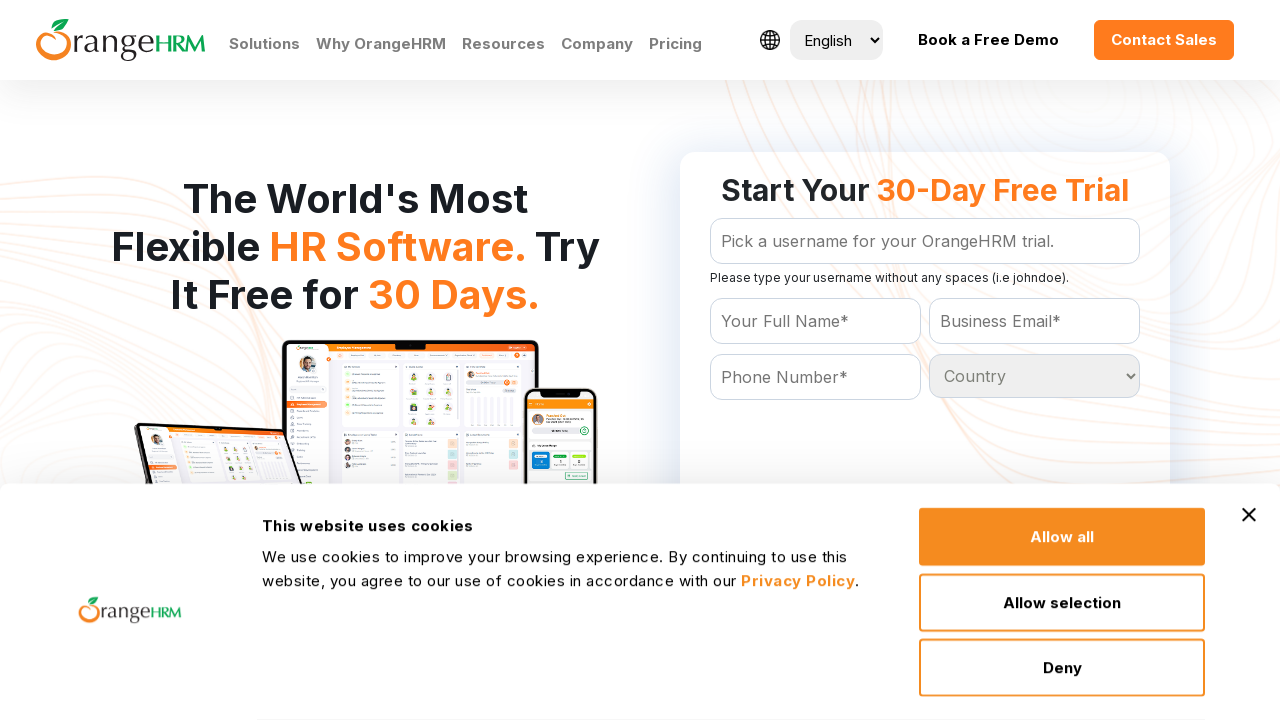

Selected 'India' from the Country dropdown menu on #Form_getForm_Country
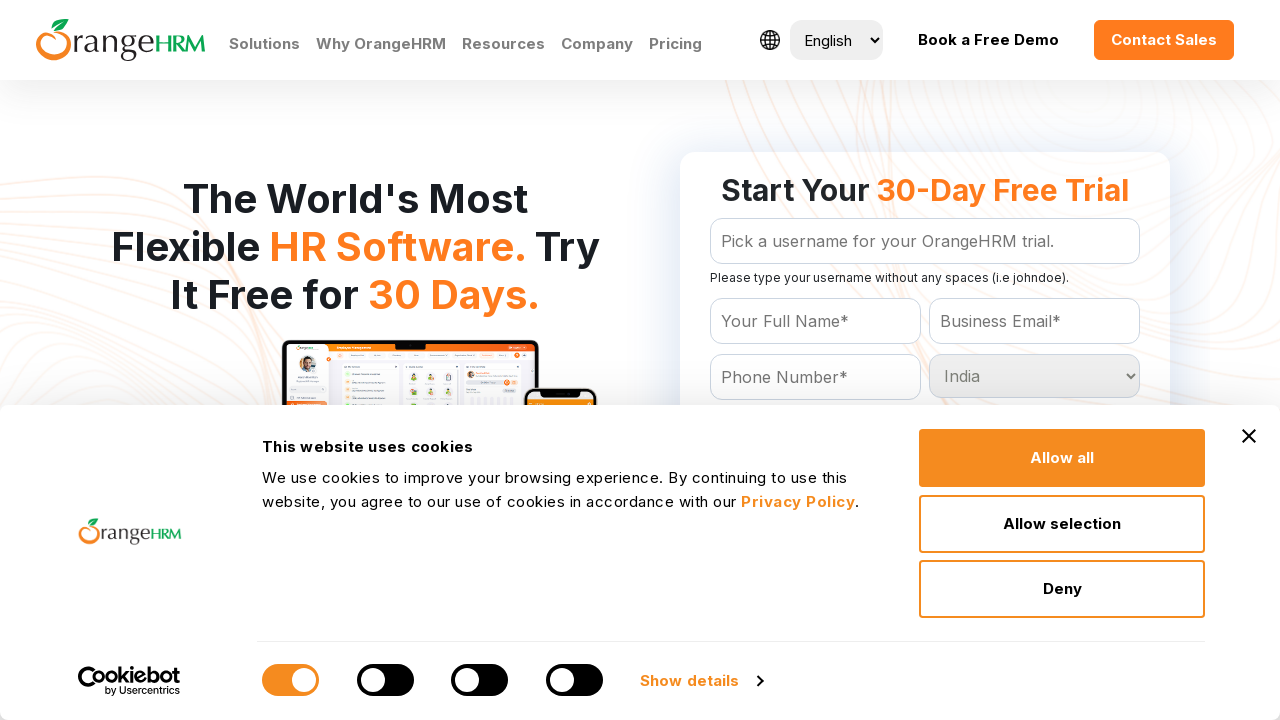

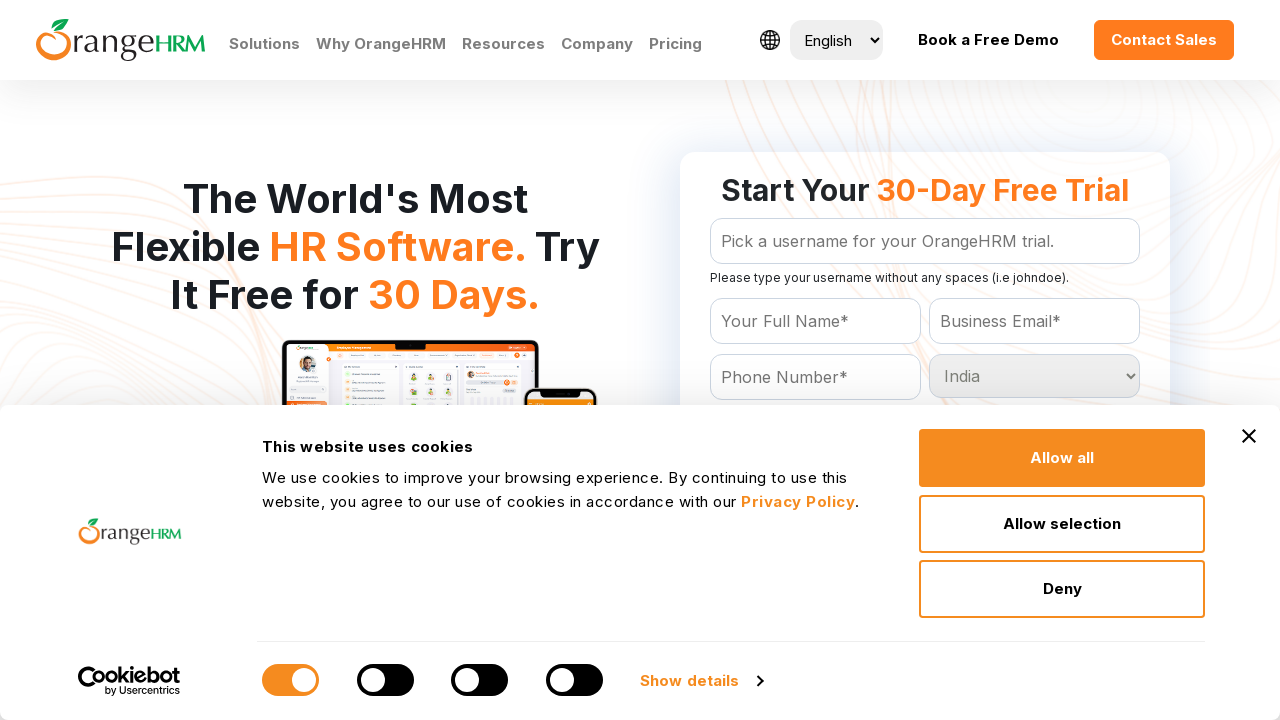